Navigates to W3Schools custom checkbox tutorial page and clicks all unselected checkboxes that are visible

Starting URL: https://www.w3schools.com/howto/howto_css_custom_checkbox.asp

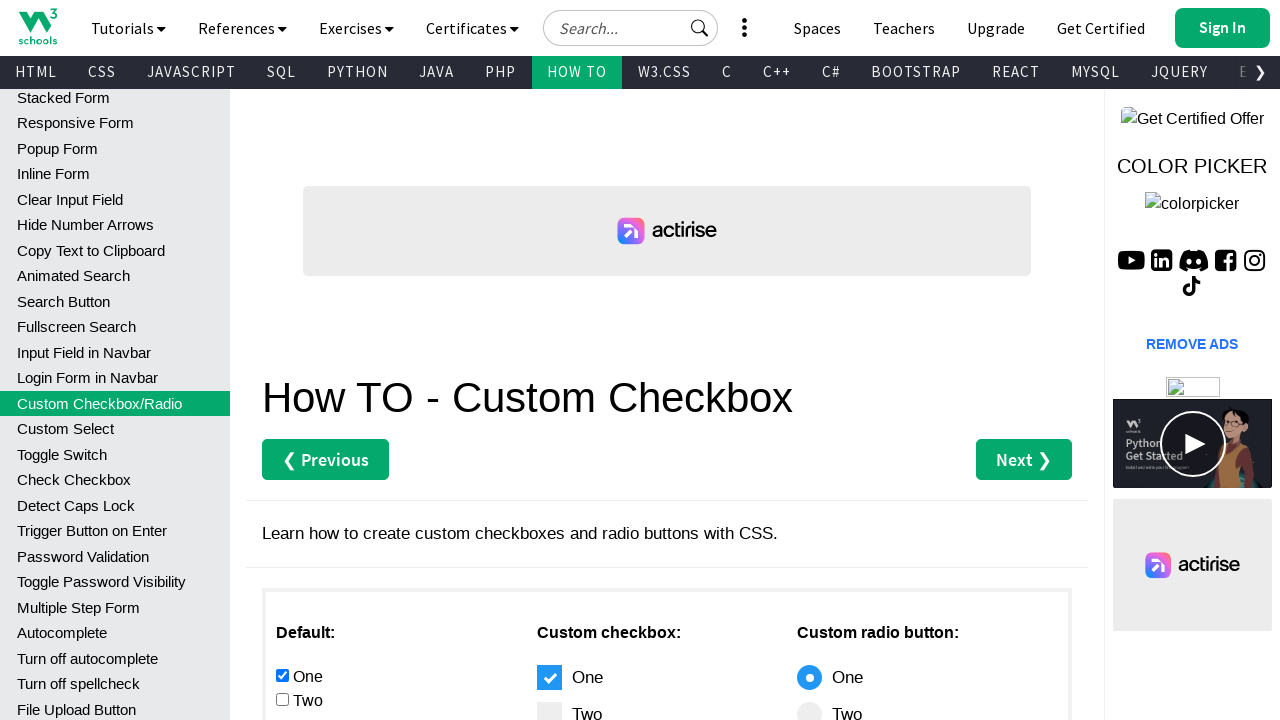

Navigated to W3Schools custom checkbox tutorial page
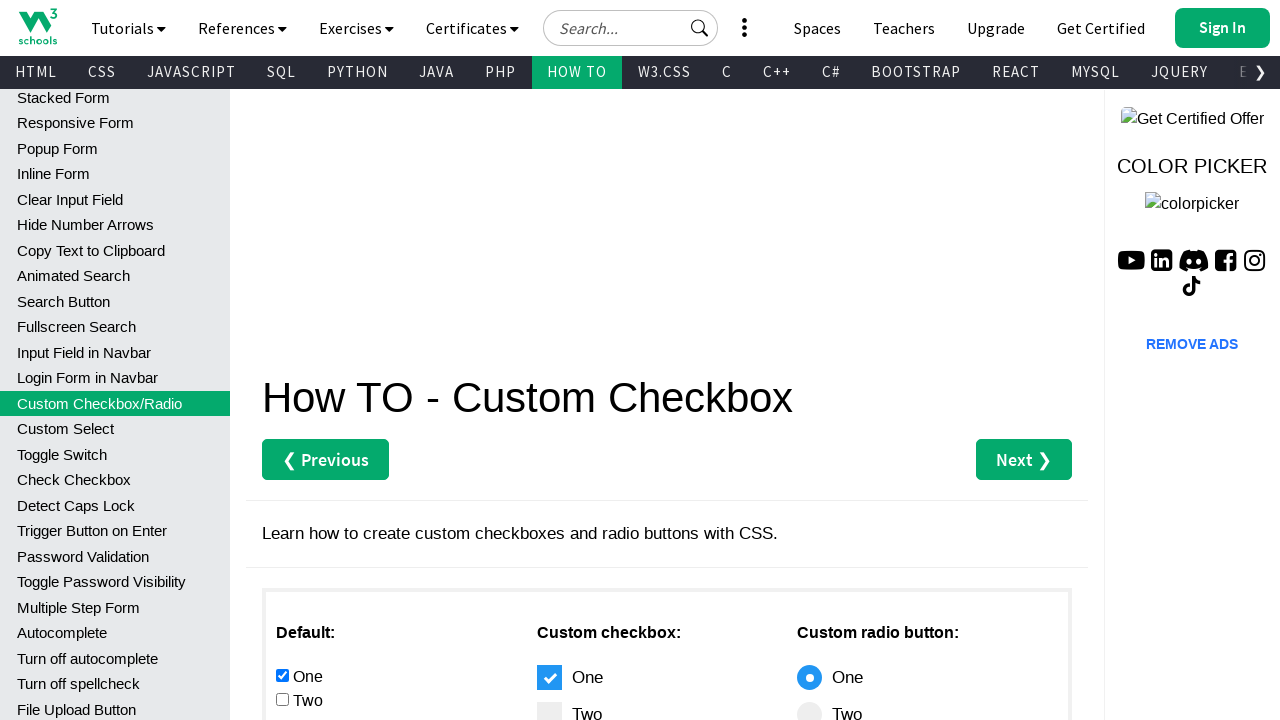

Located all checkmark elements on the page
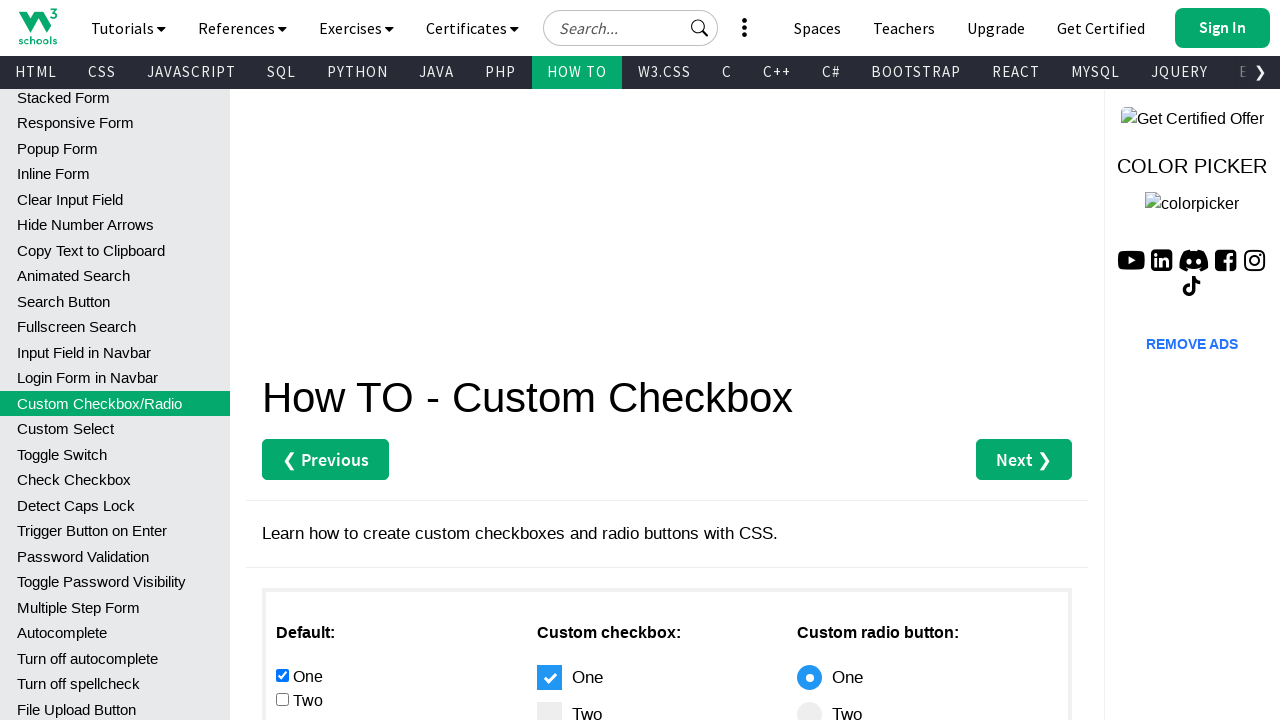

Clicked an unselected visible checkbox at (549, 708) on .checkmark >> nth=1
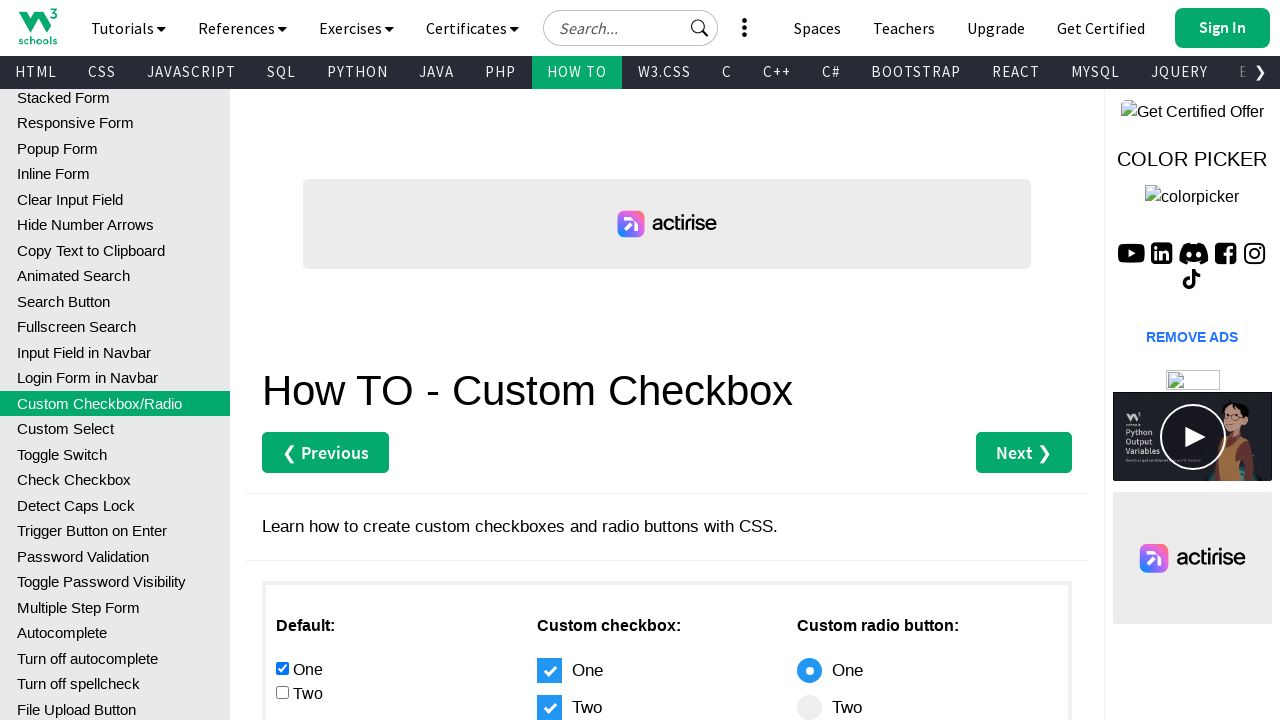

Clicked an unselected visible checkbox at (549, 360) on .checkmark >> nth=2
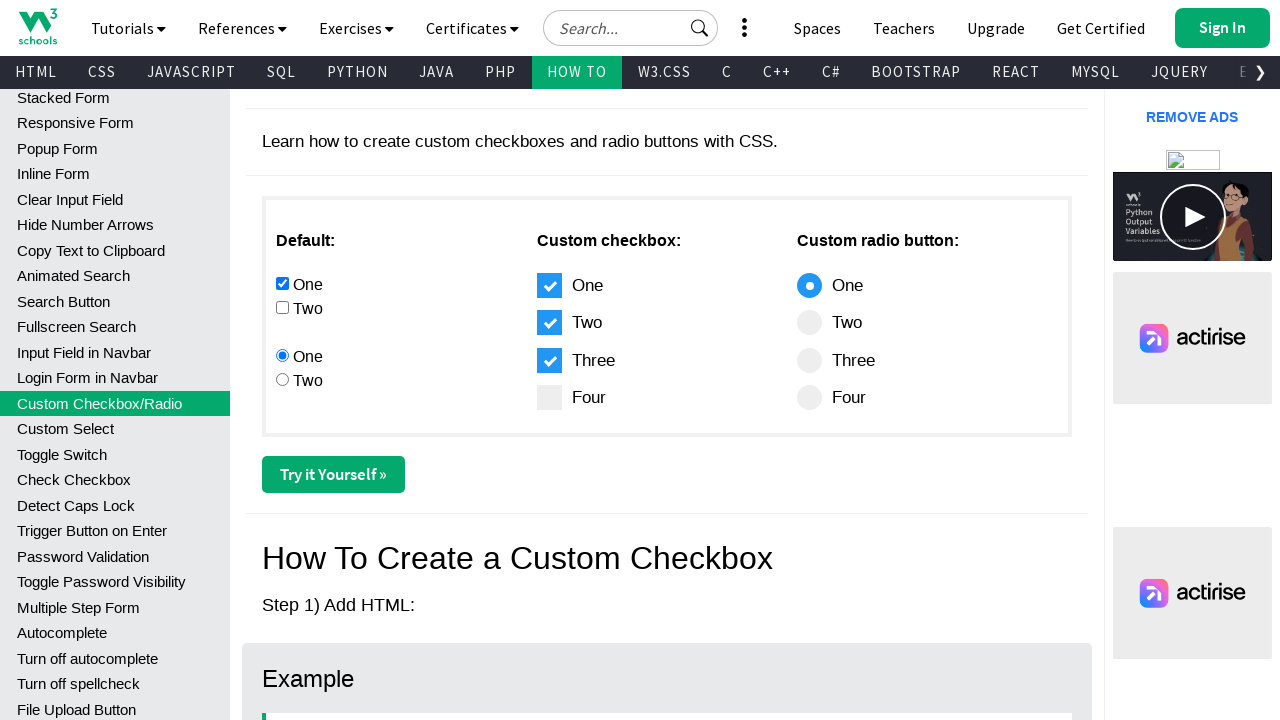

Clicked an unselected visible checkbox at (549, 398) on .checkmark >> nth=3
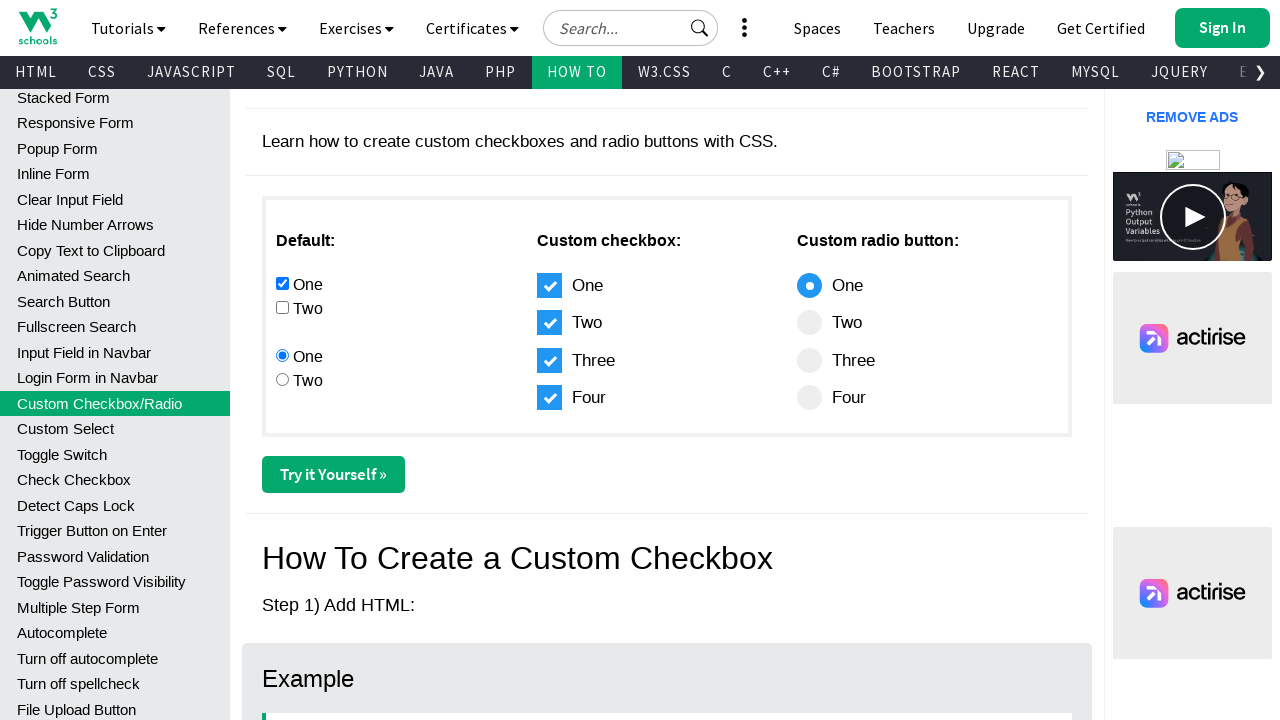

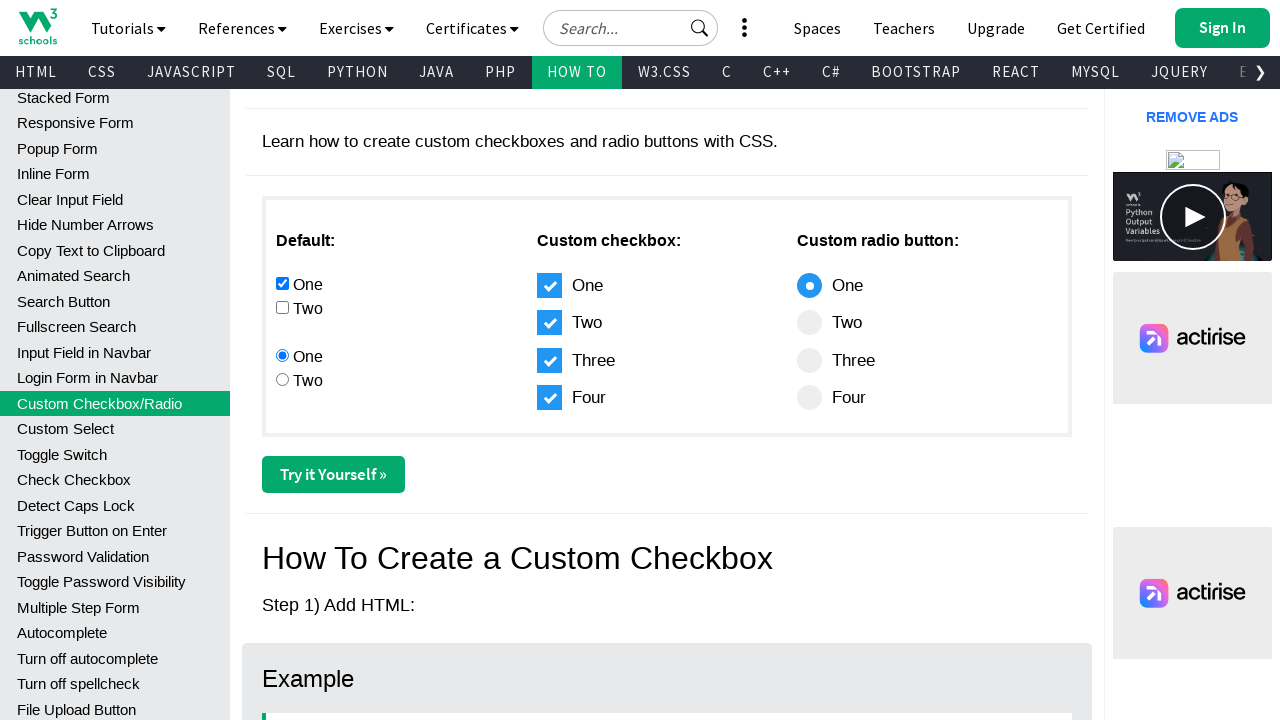